Tests a Flutter web application by clicking an "Entrar" (Enter) button, waiting for content to load, then clicking a "Consultar API" (Query API) button to verify the application flow.

Starting URL: https://sergi3607.c35.integrator.host/

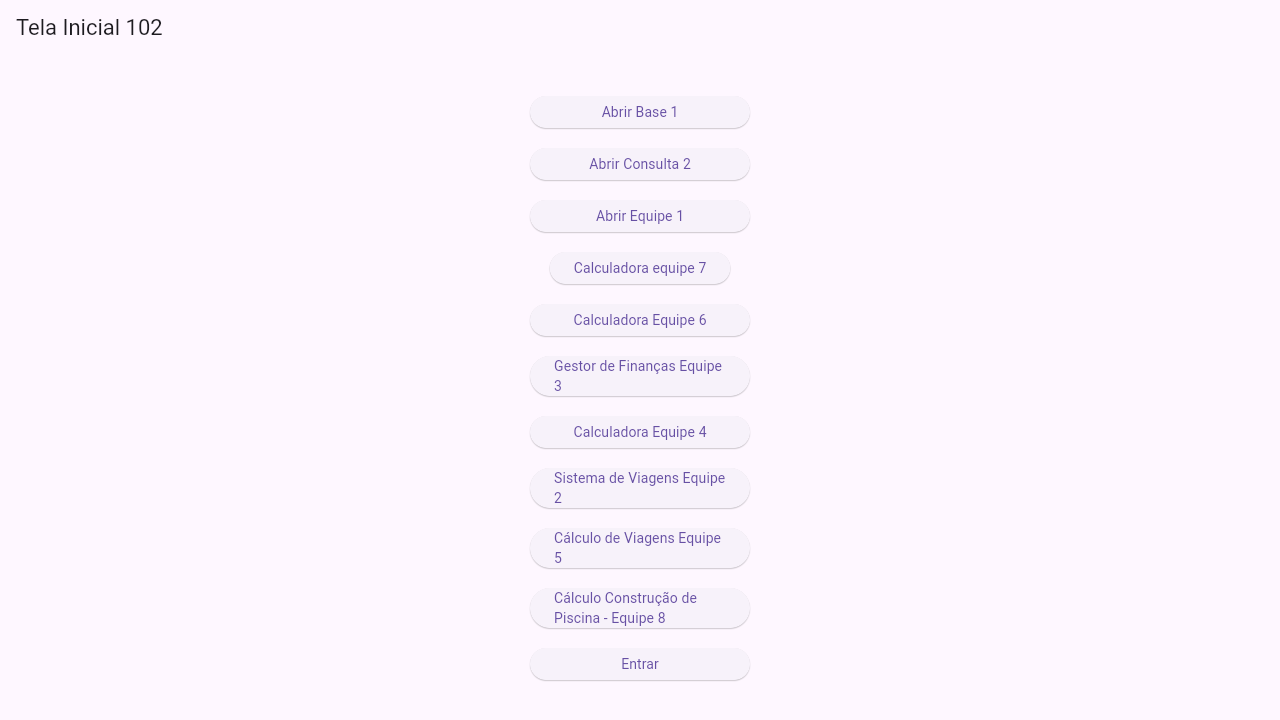

Waited for Flutter web app to load (10 seconds)
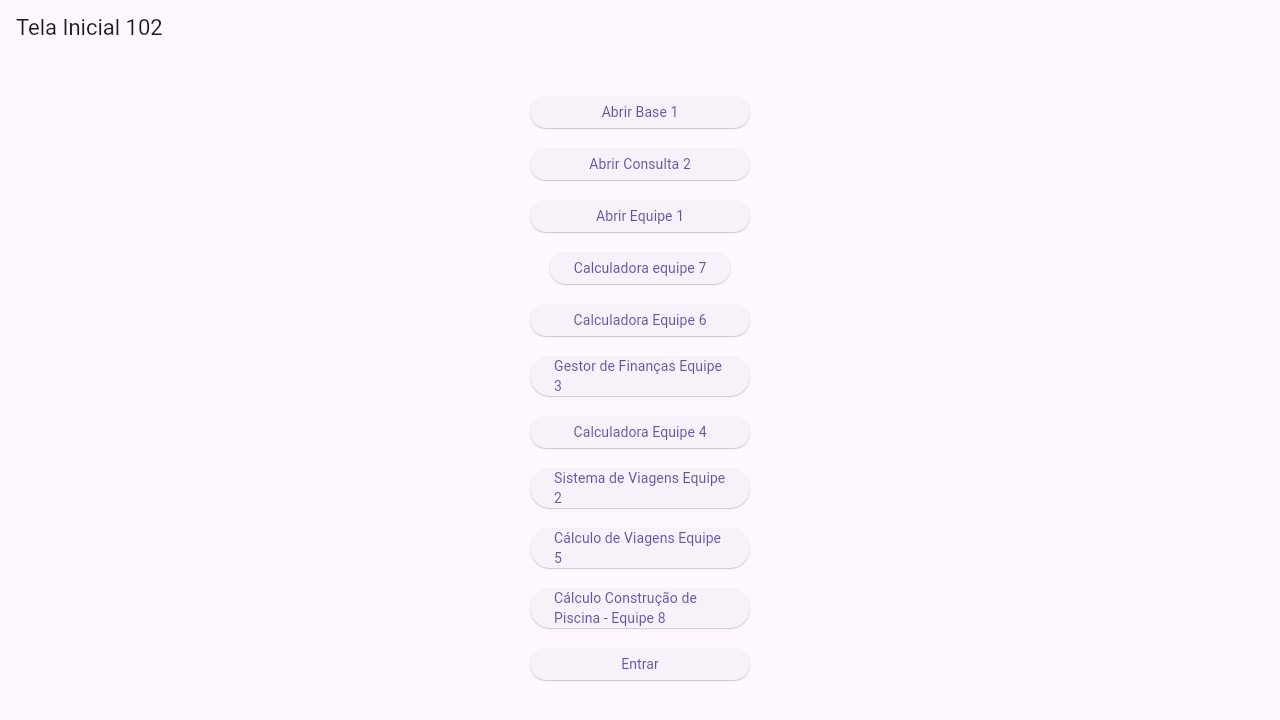

Clicked 'Entrar' (Enter) button at (640, 664) on xpath=//flt-semantics[text()='Entrar']
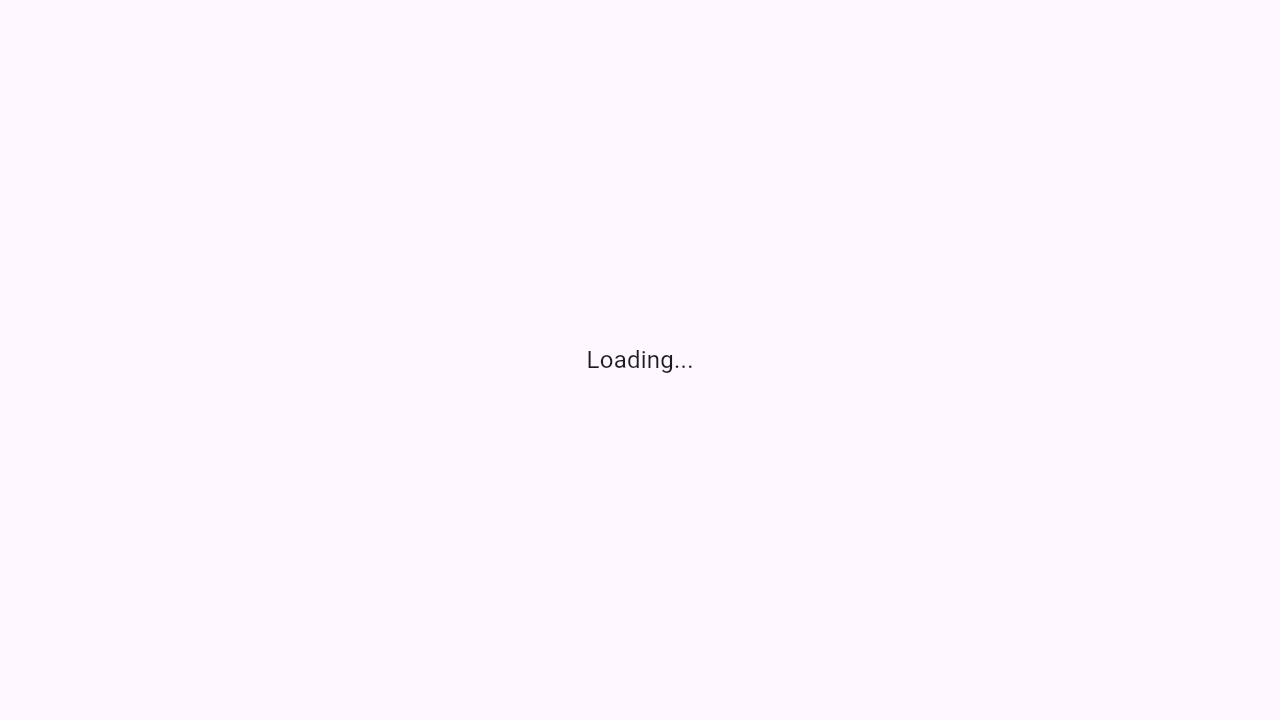

Waited for page transition/loading (17 seconds)
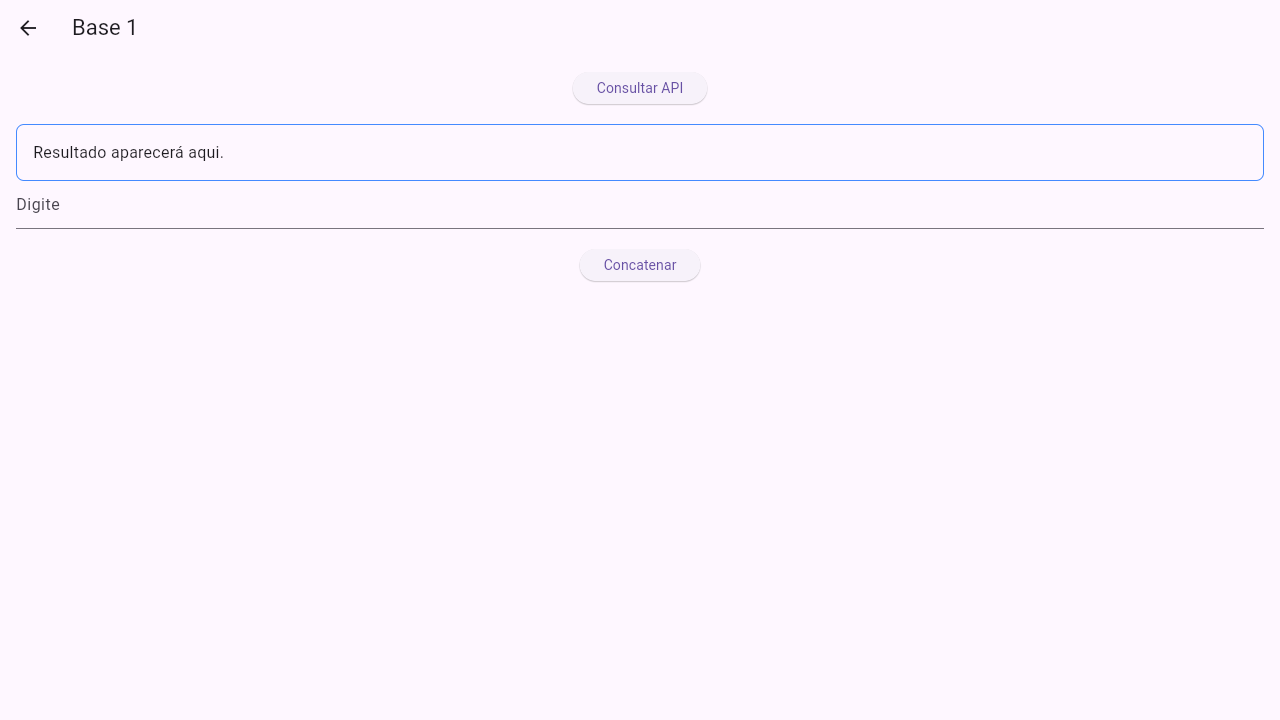

Clicked 'Consultar API' (Query API) button at (640, 88) on xpath=//flt-semantics[text()='Consultar API']
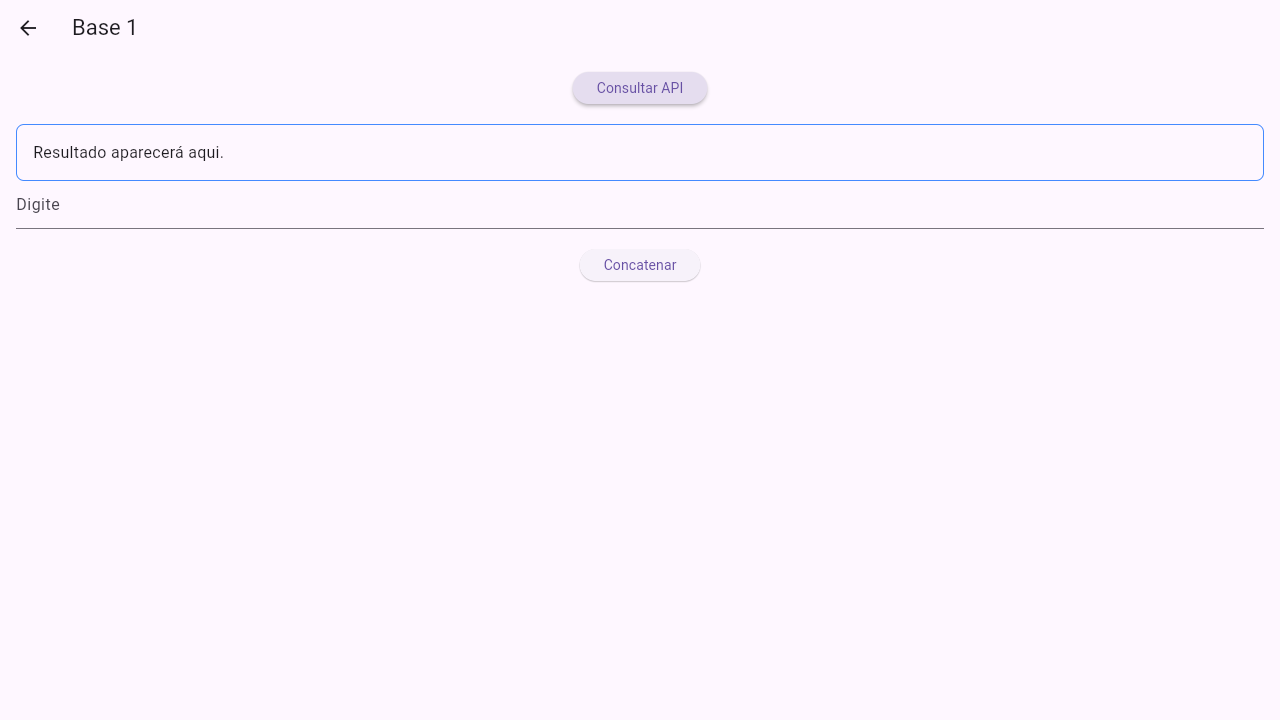

Waited for API results to load (5 seconds)
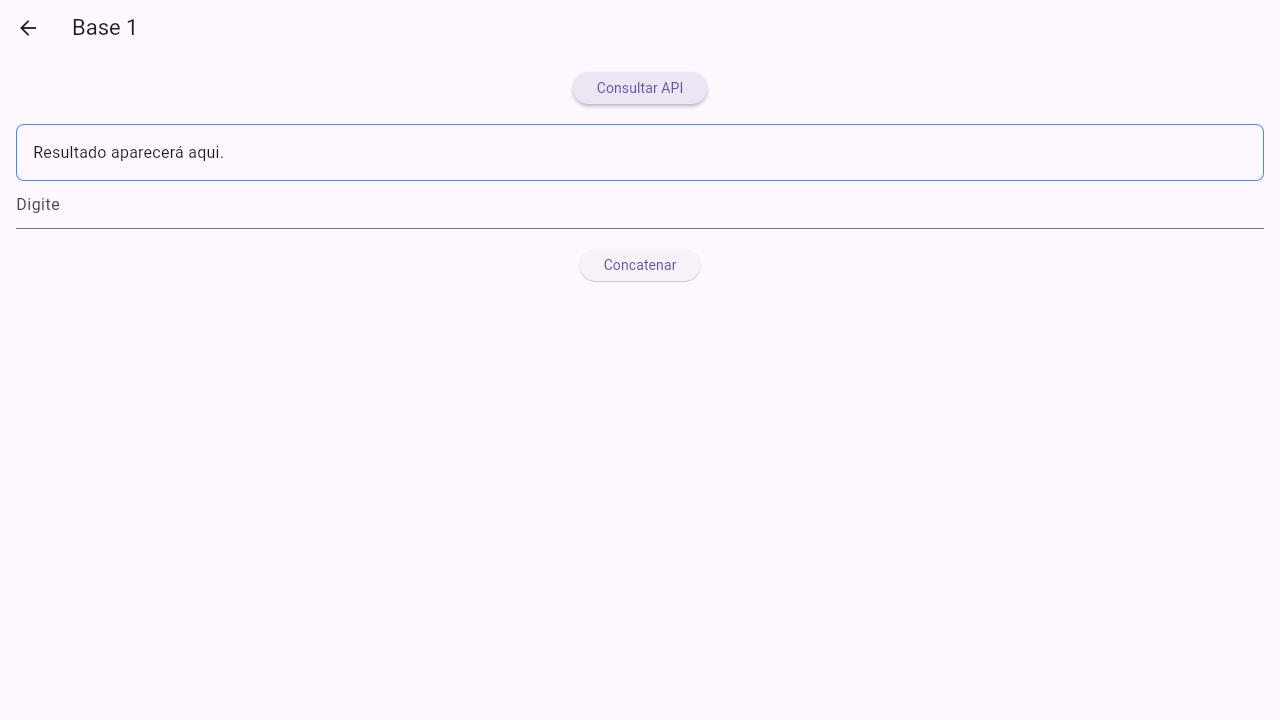

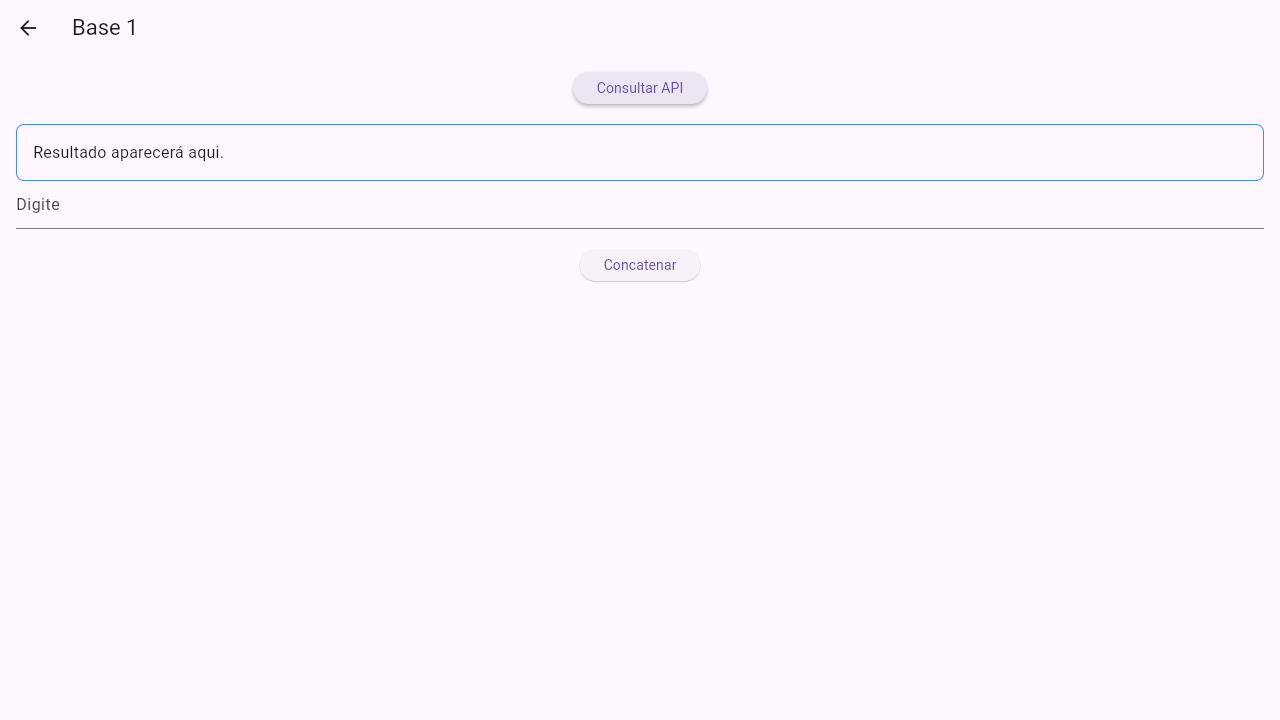